Tests the Top Deals functionality by clicking on the Top Deals link, switching to the new window, and verifying that a table with pricing information is displayed

Starting URL: https://rahulshettyacademy.com/seleniumPractise/#/

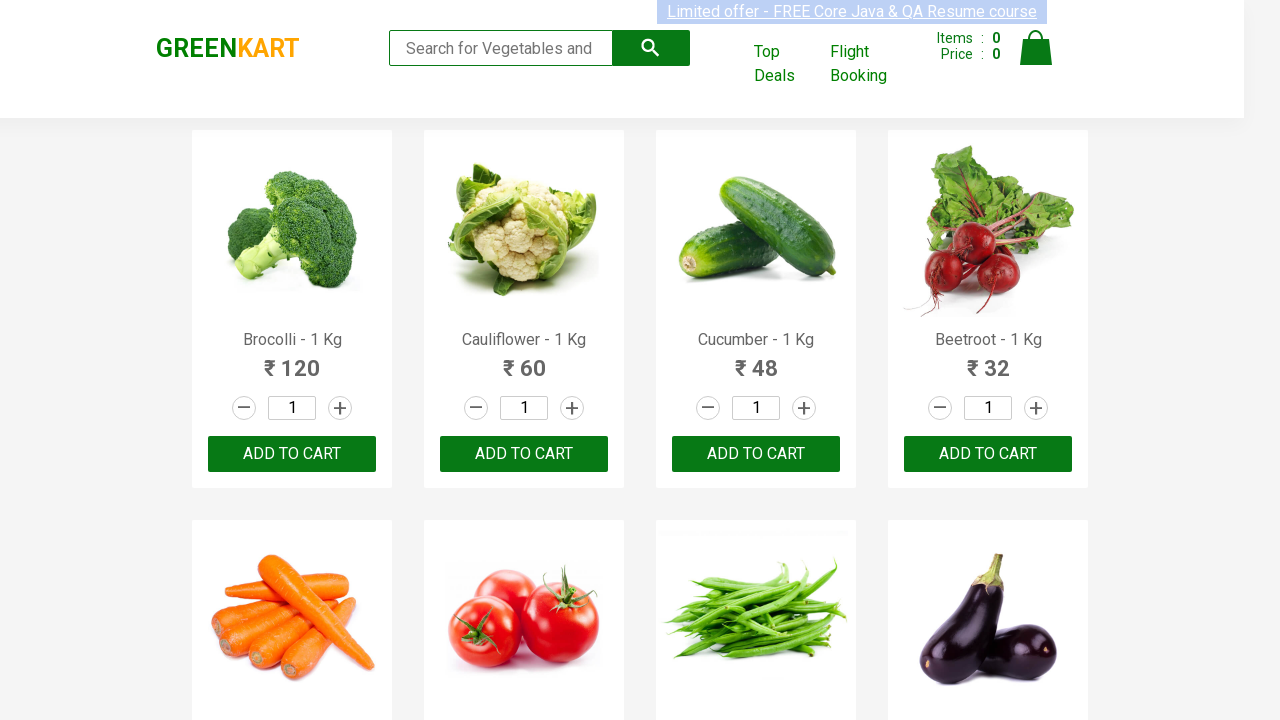

Clicked on Top Deals link to open new window at (787, 64) on a:has-text('Top Deals')
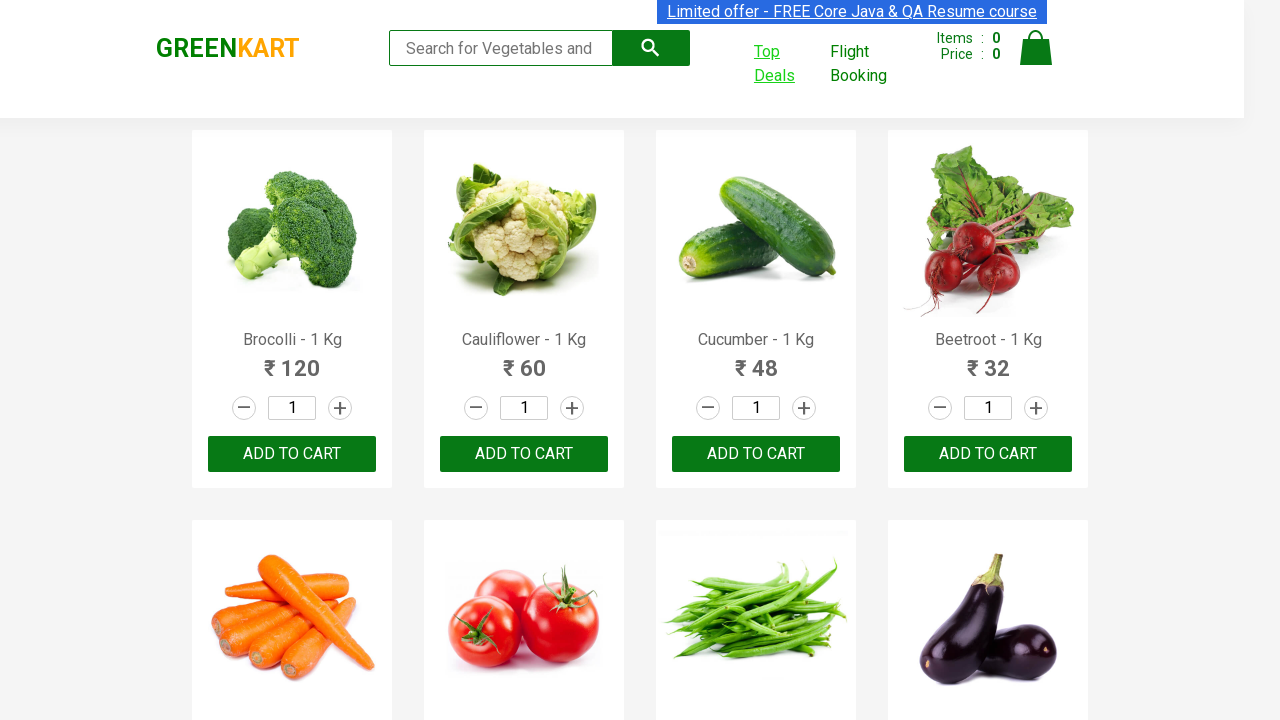

Switched to new page and waited for load state
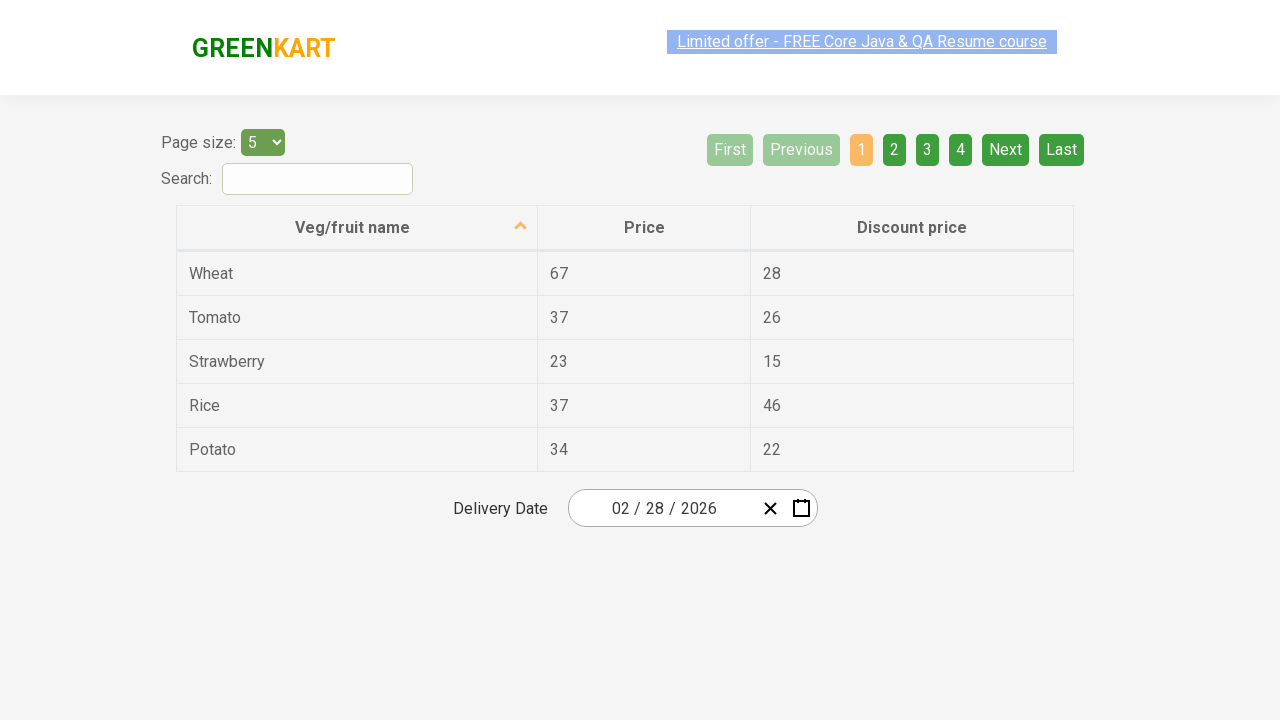

Pricing table with bordered styling loaded on new page
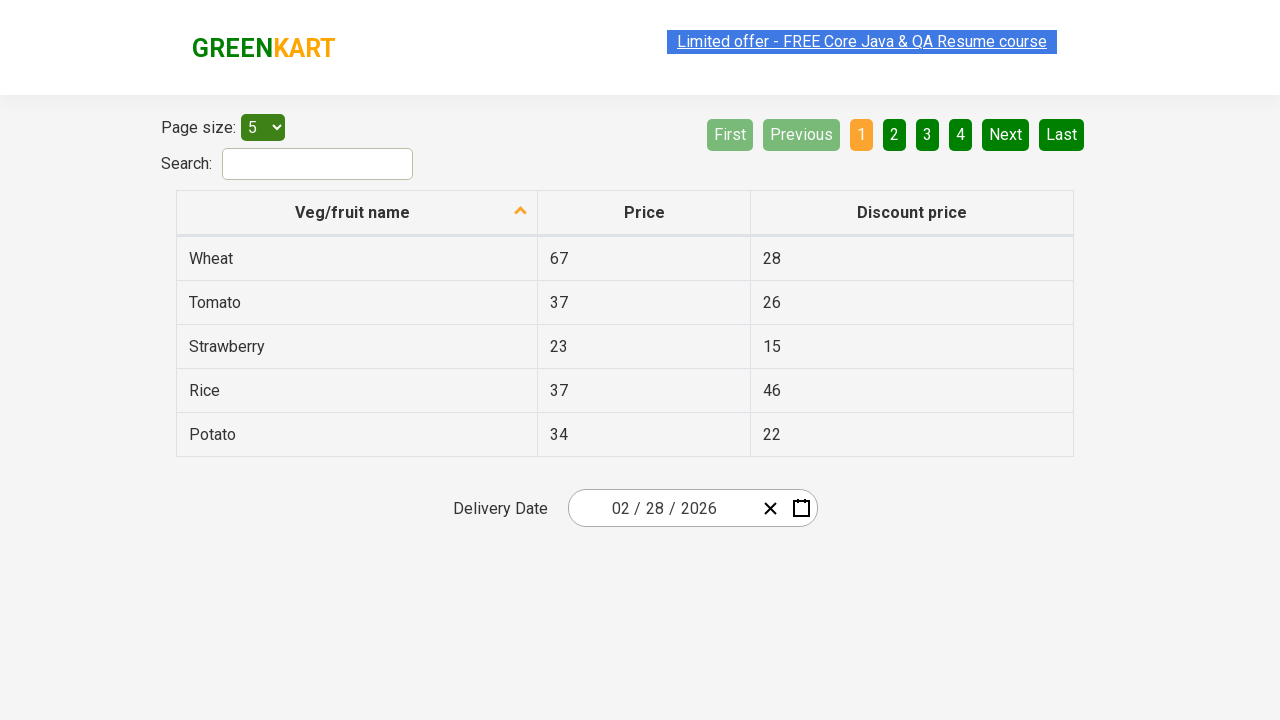

Verified original price column (2nd column) is present in table
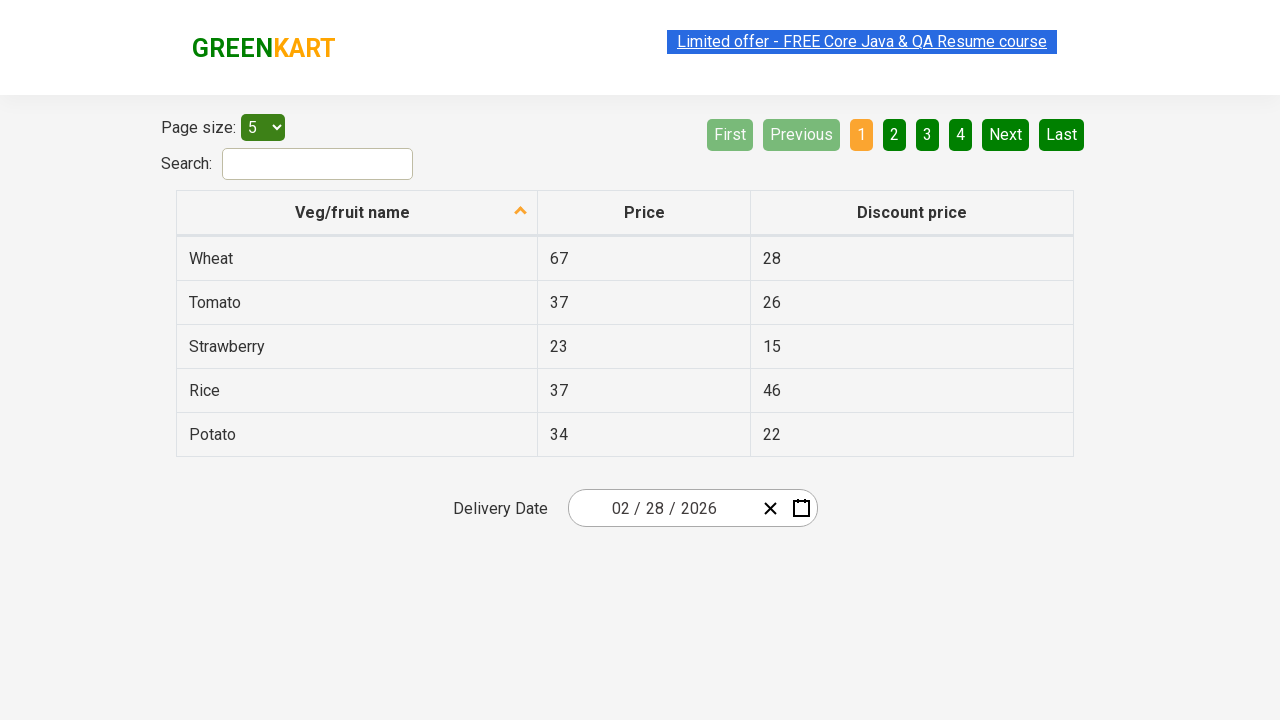

Verified discounted price column (3rd column) is present in table
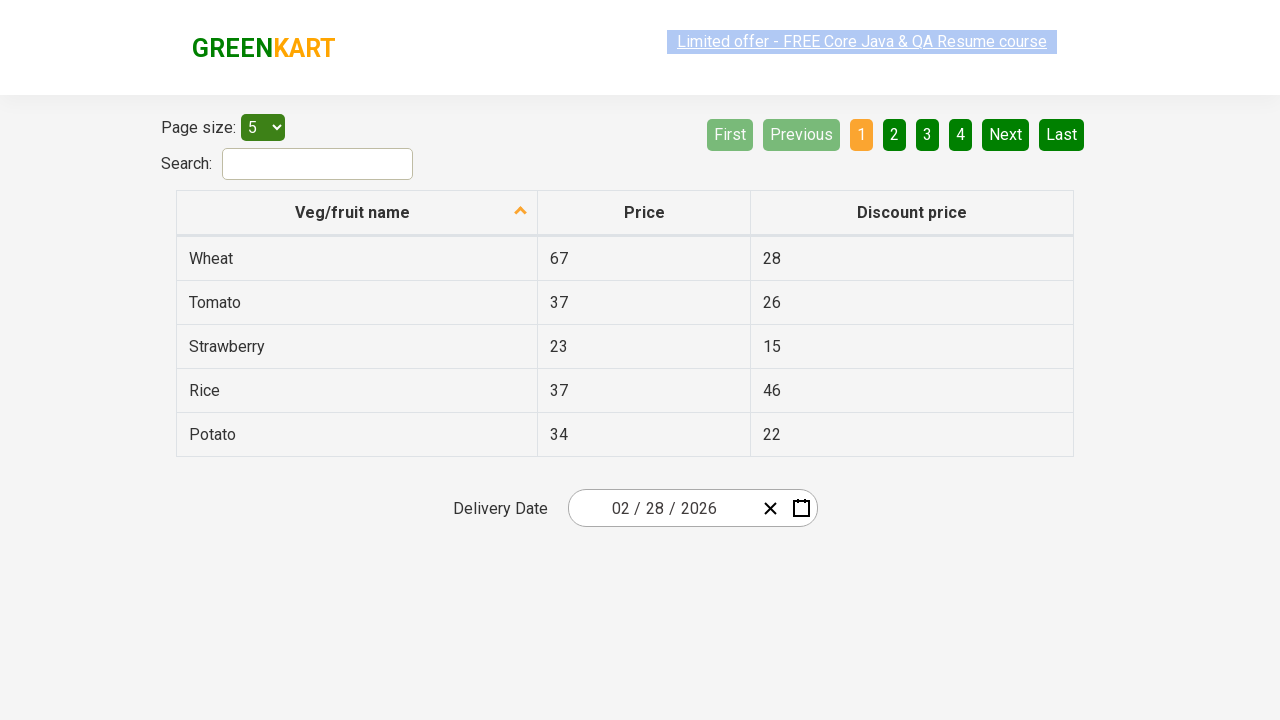

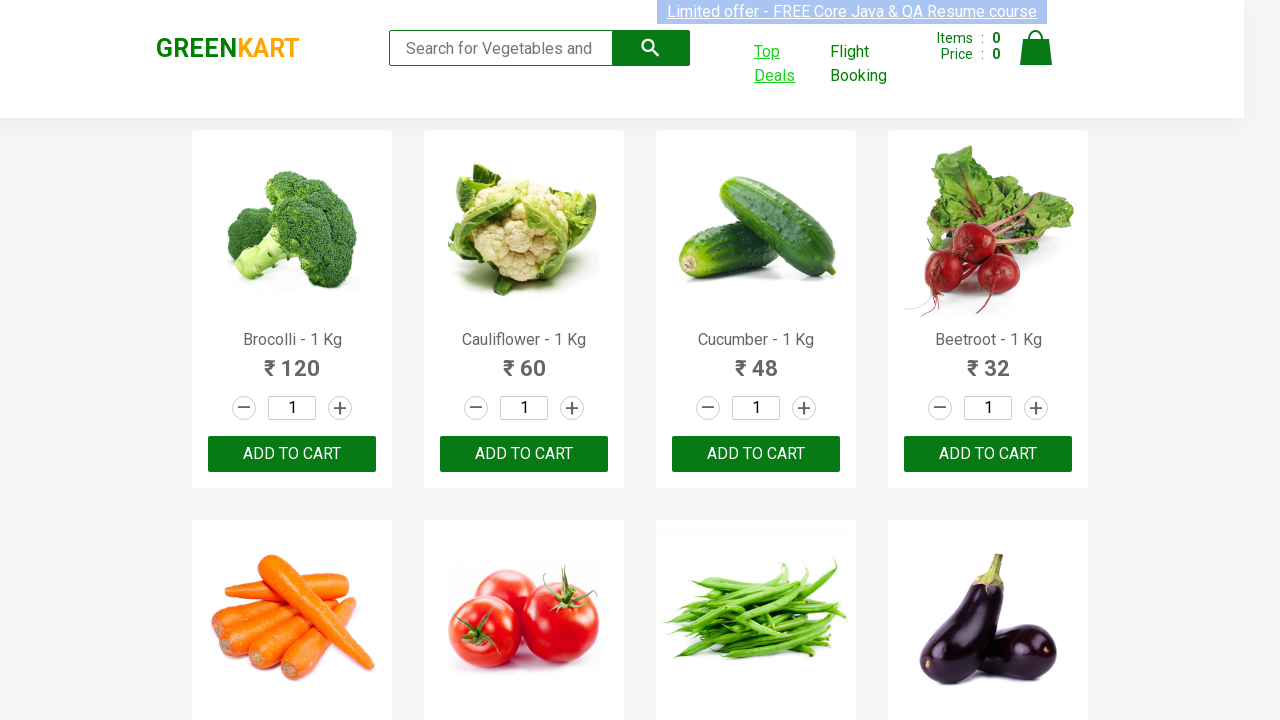